Tests JavaScript prompt alert functionality by clicking a button to trigger a prompt, entering text into the prompt, accepting it, and verifying the result message is displayed correctly.

Starting URL: https://automationfc.github.io/basic-form/index.html

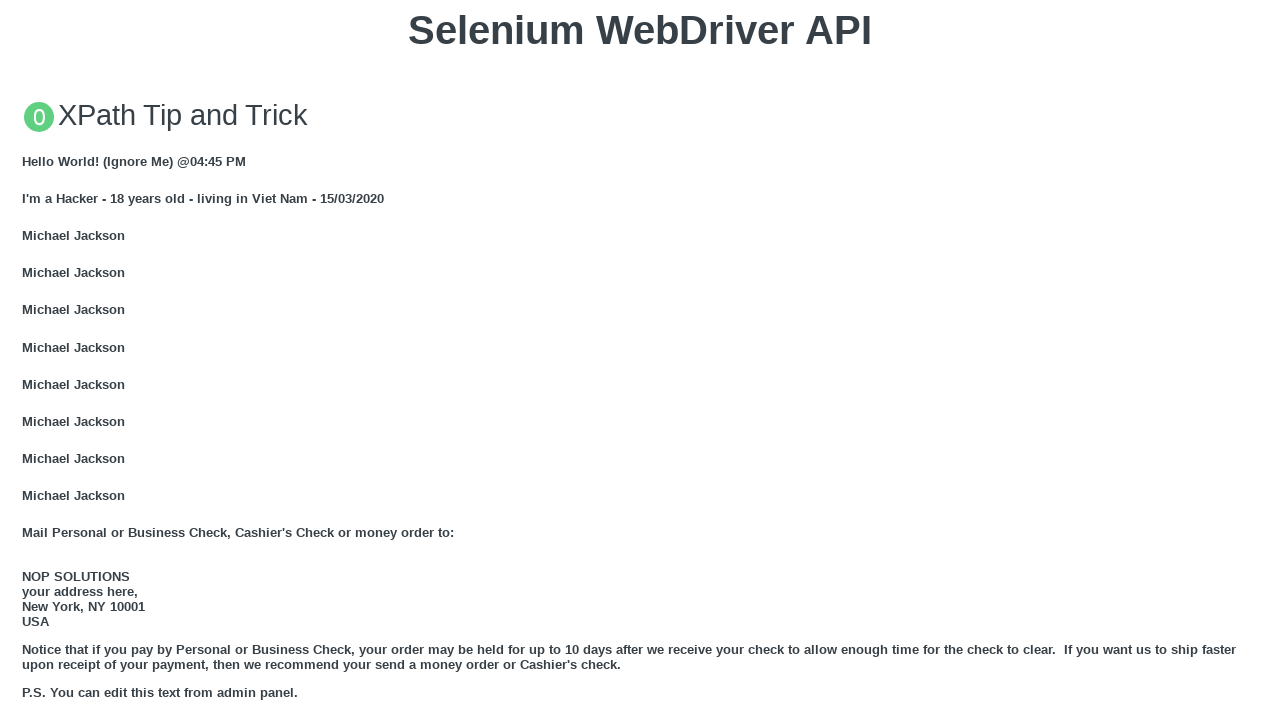

Clicked 'Click for JS Prompt' button to trigger prompt alert at (640, 360) on xpath=//button[text()='Click for JS Prompt']
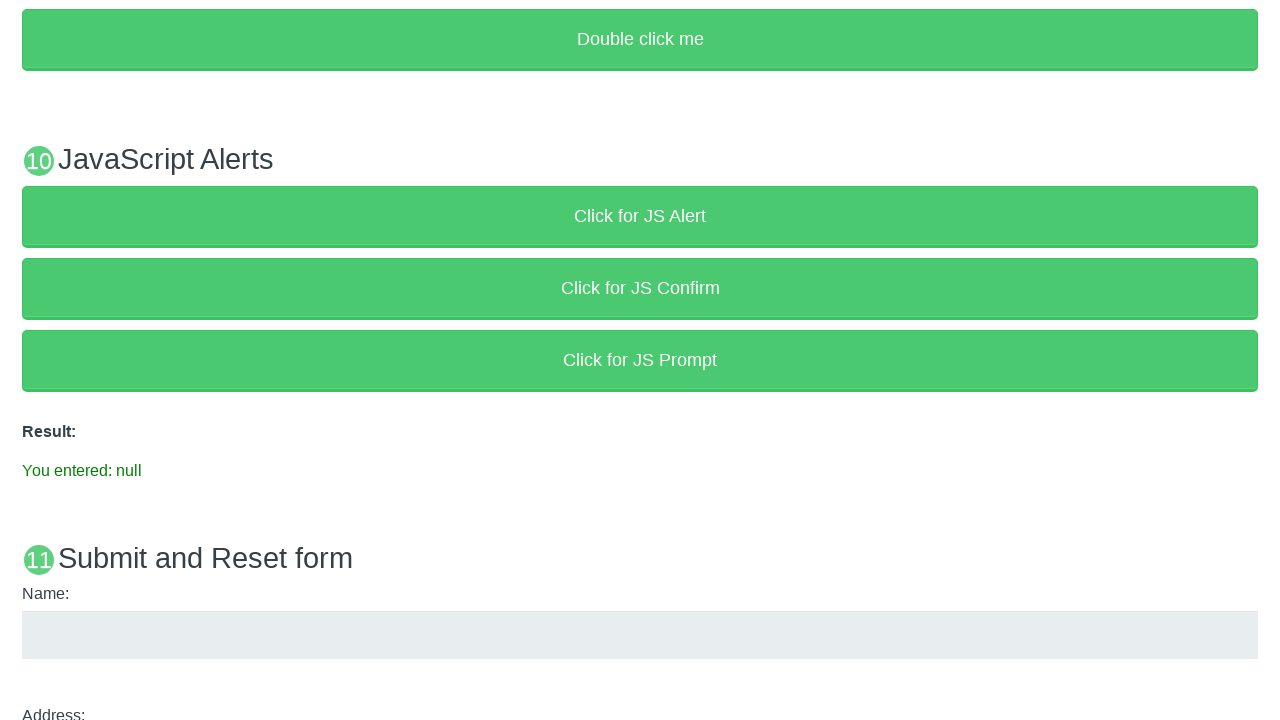

Set up dialog handler for prompt alerts
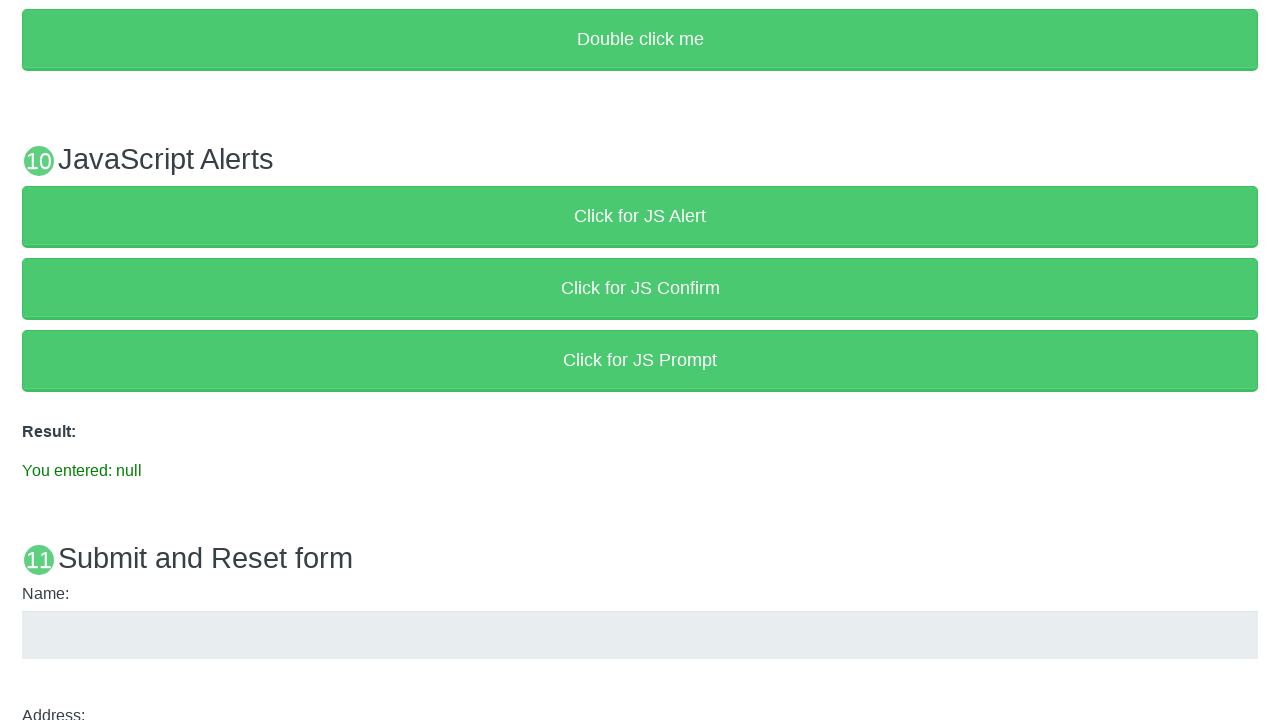

Clicked 'Click for JS Prompt' button again to trigger prompt with handler active at (640, 360) on xpath=//button[text()='Click for JS Prompt']
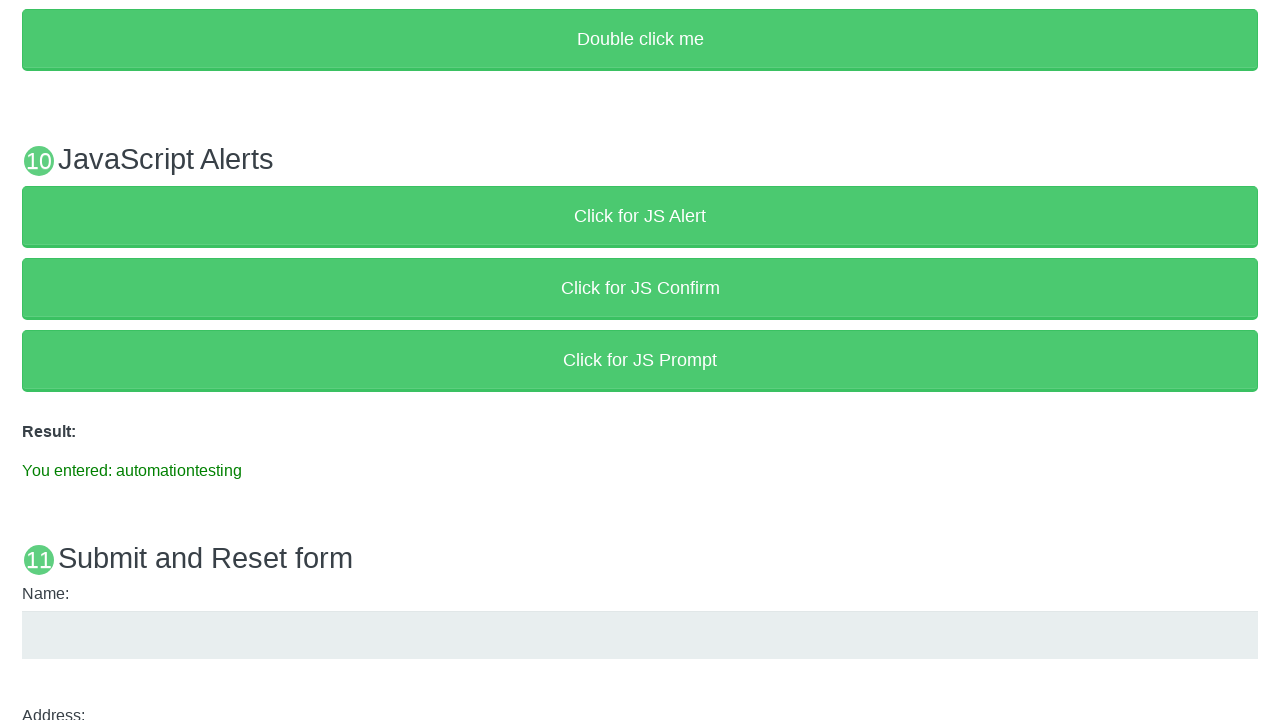

Waited for result element to appear
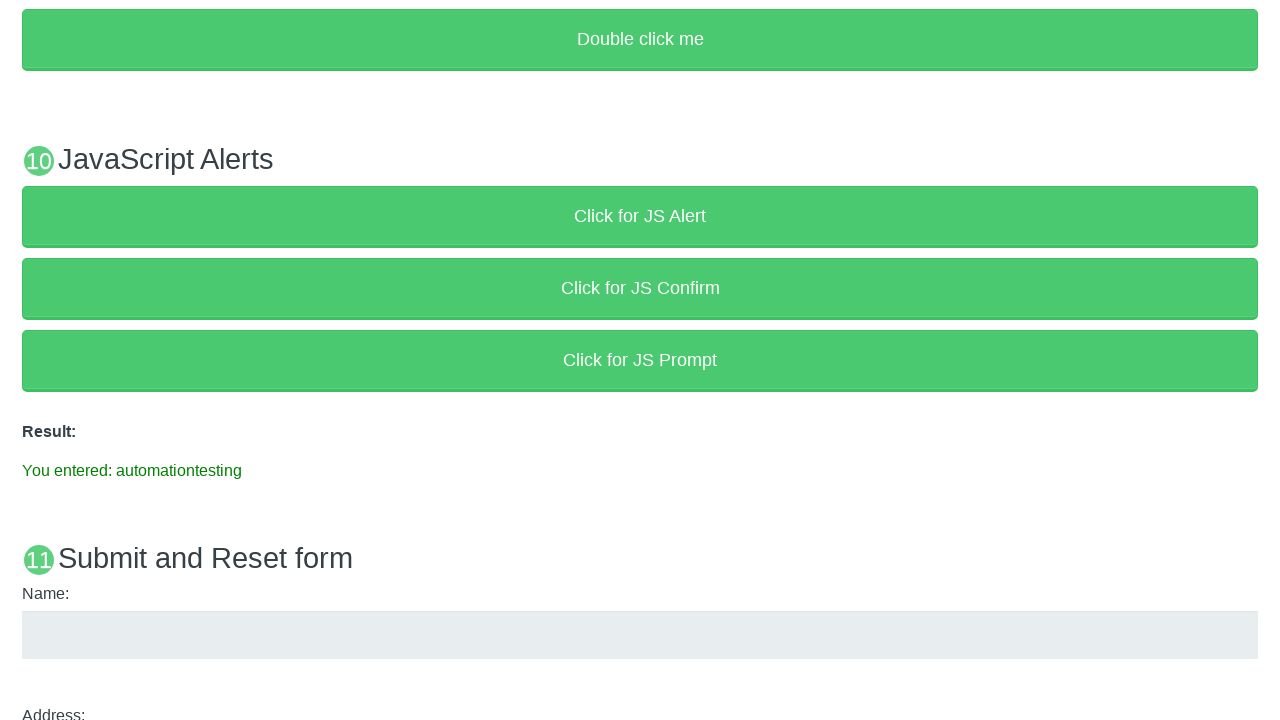

Retrieved result text from element
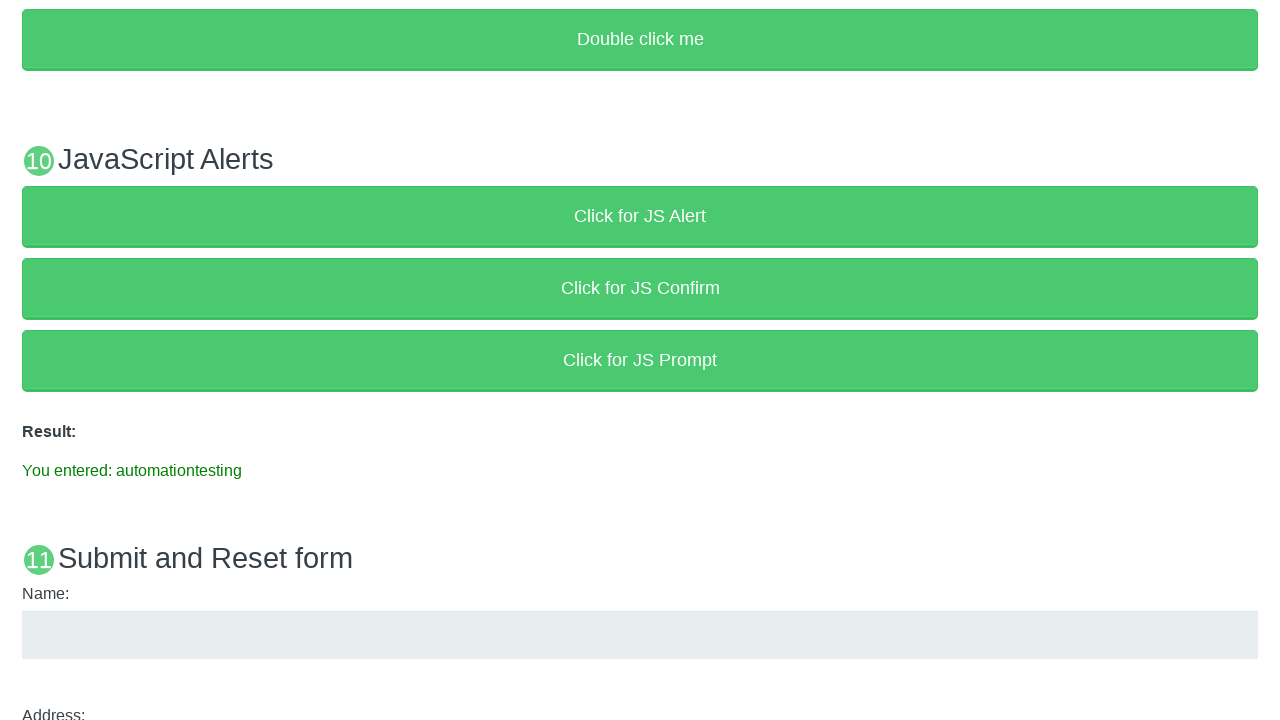

Verified result text matches expected value: 'You entered: automationtesting'
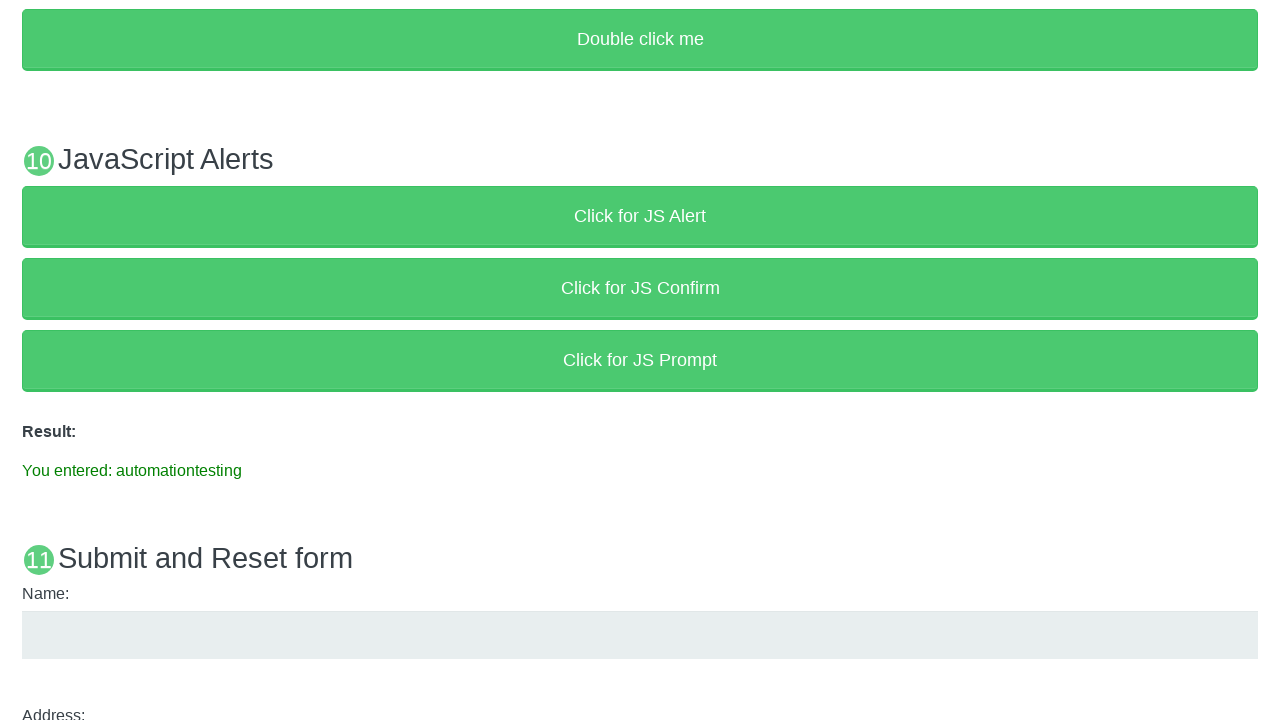

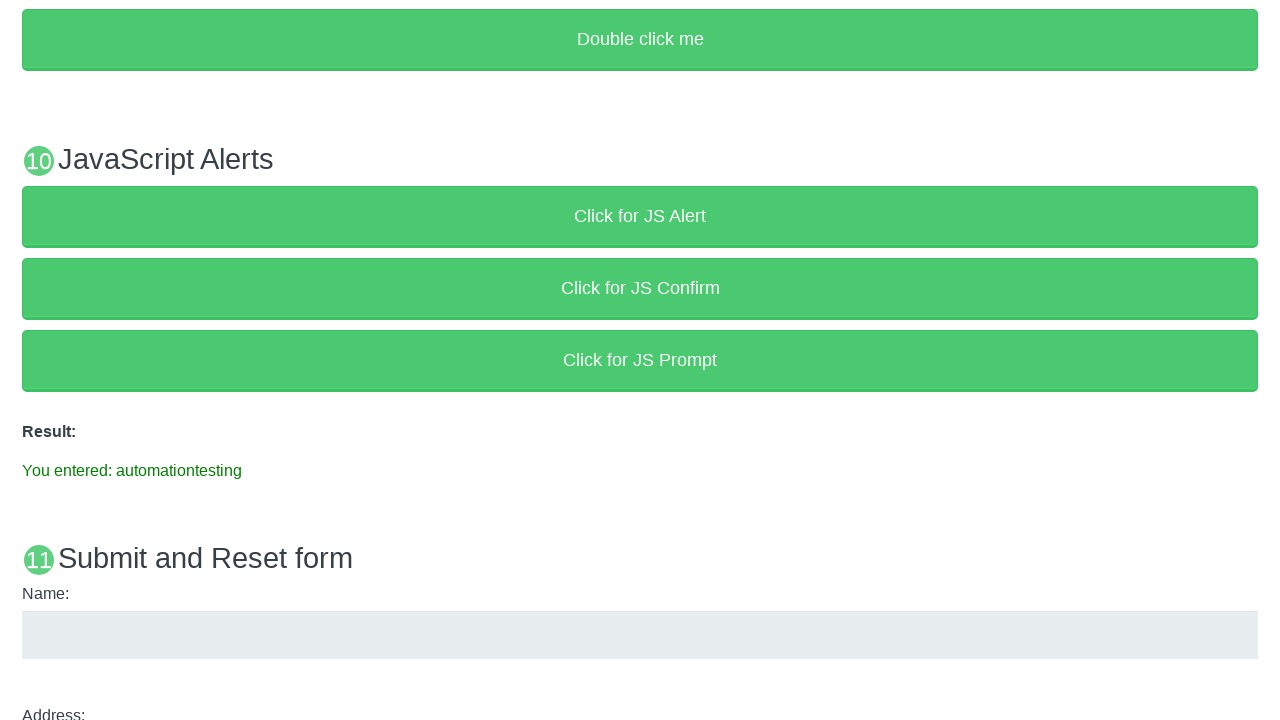